Tests e-commerce shopping cart functionality by adding specific grocery items (Brocolli, Cucumber, Beans, Tomato) to cart, proceeding to checkout, applying a promo code, and verifying the promo is applied successfully.

Starting URL: https://rahulshettyacademy.com/seleniumPractise/#/

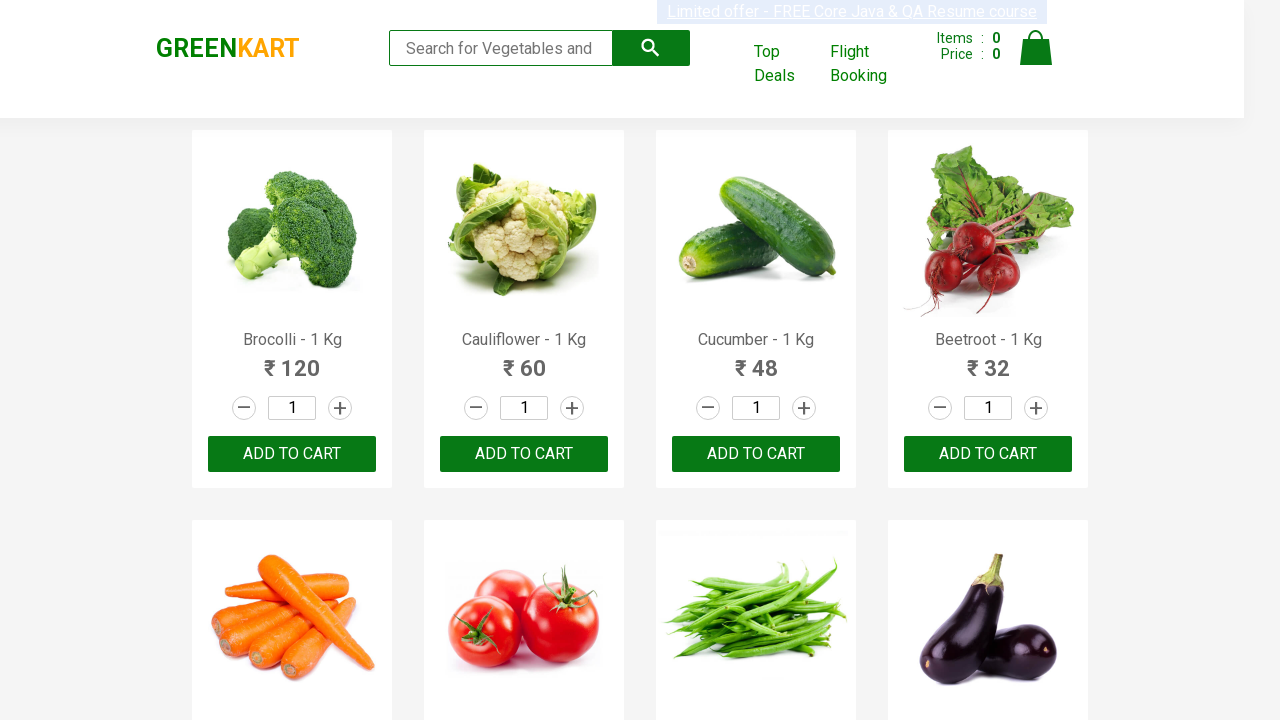

Waited for product names to load on the page
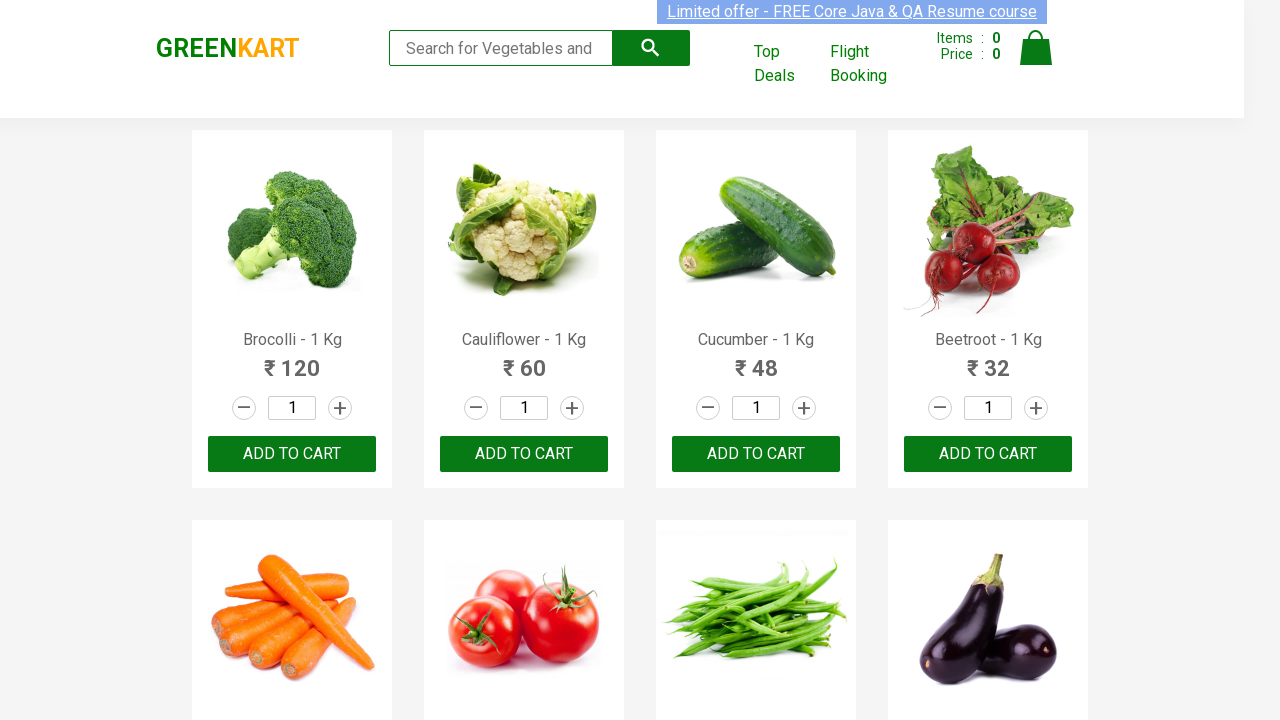

Retrieved all product elements from the page
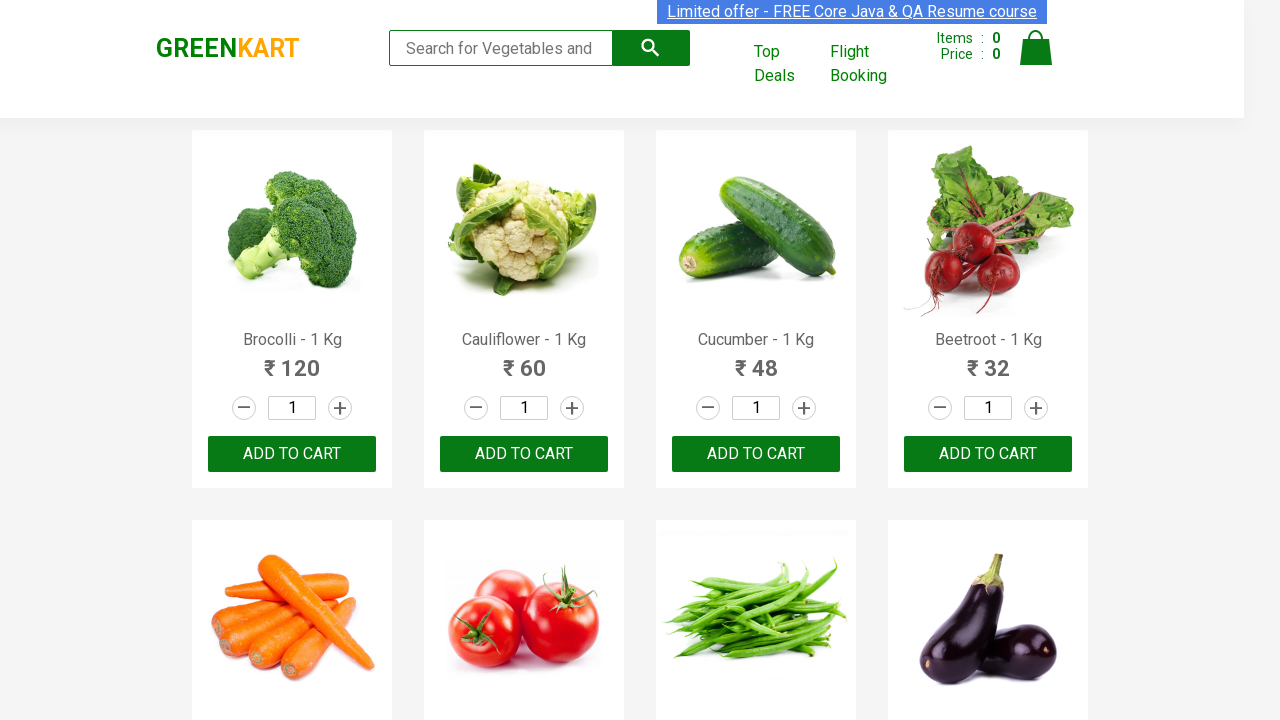

Added 'Brocolli' to cart at (292, 454) on xpath=//div[@class='product-action']/button >> nth=0
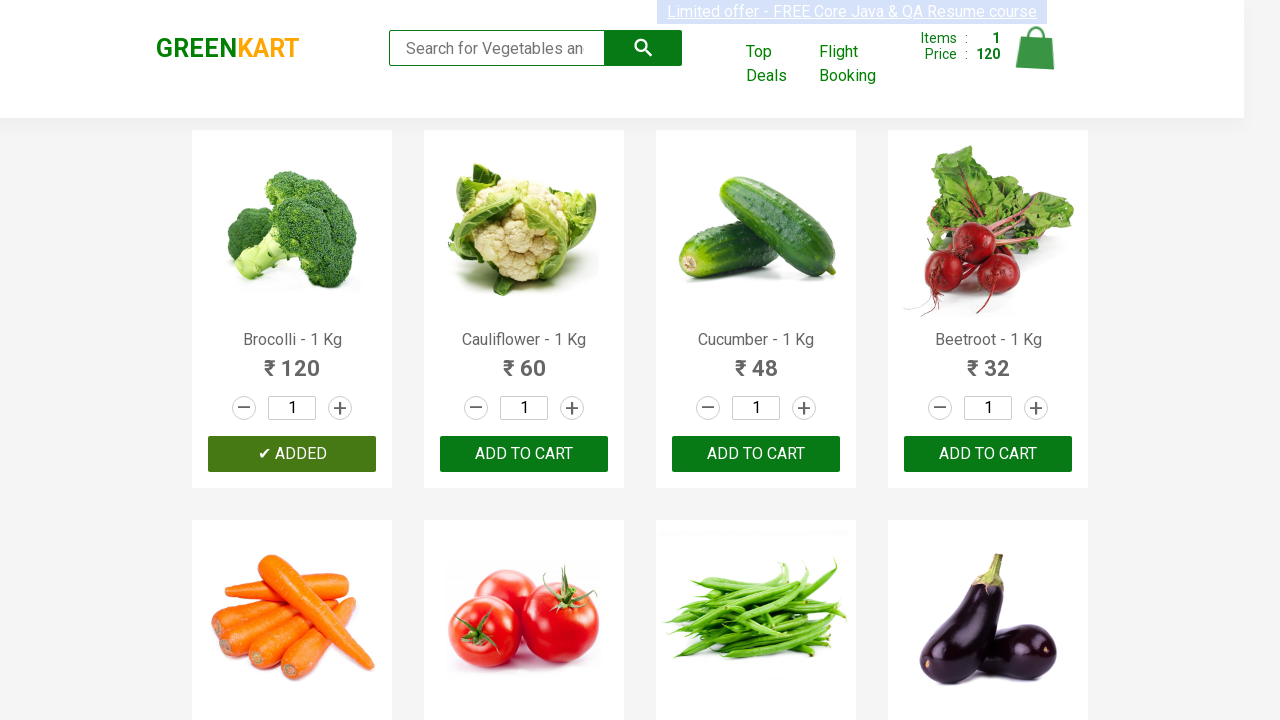

Added 'Cucumber' to cart at (756, 454) on xpath=//div[@class='product-action']/button >> nth=2
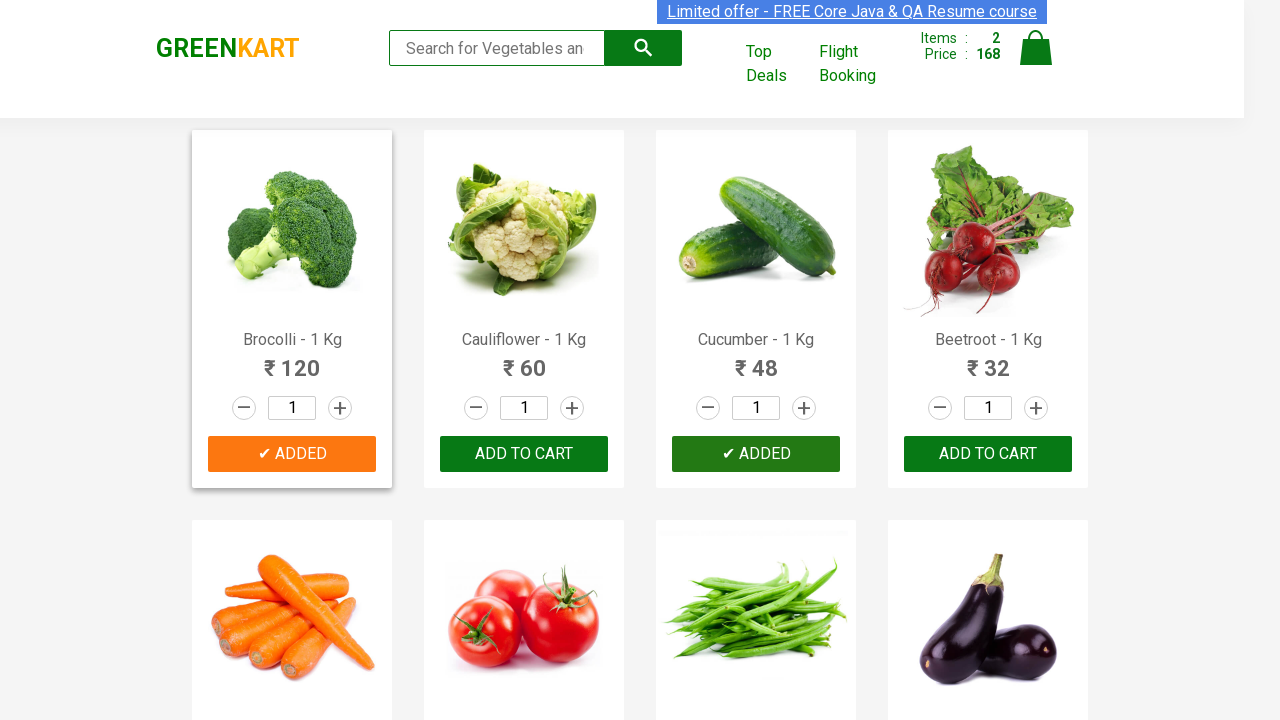

Added 'Tomato' to cart at (524, 360) on xpath=//div[@class='product-action']/button >> nth=5
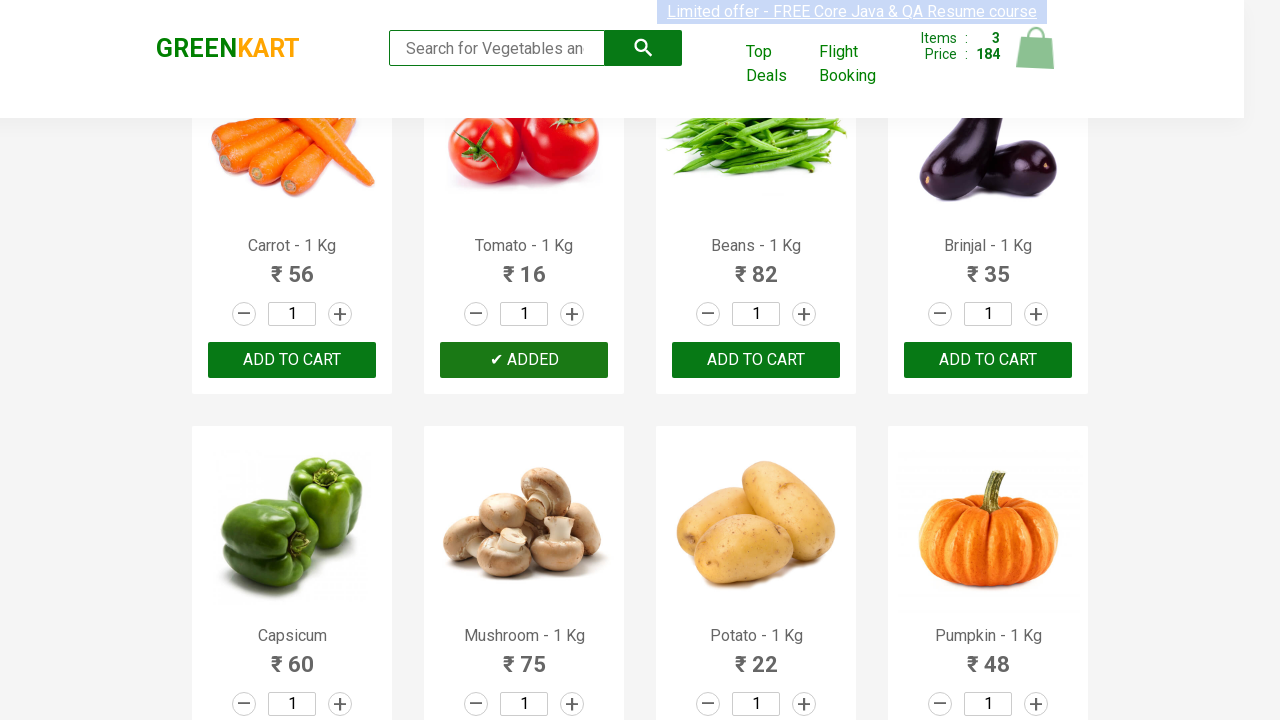

Added 'Beans' to cart at (756, 360) on xpath=//div[@class='product-action']/button >> nth=6
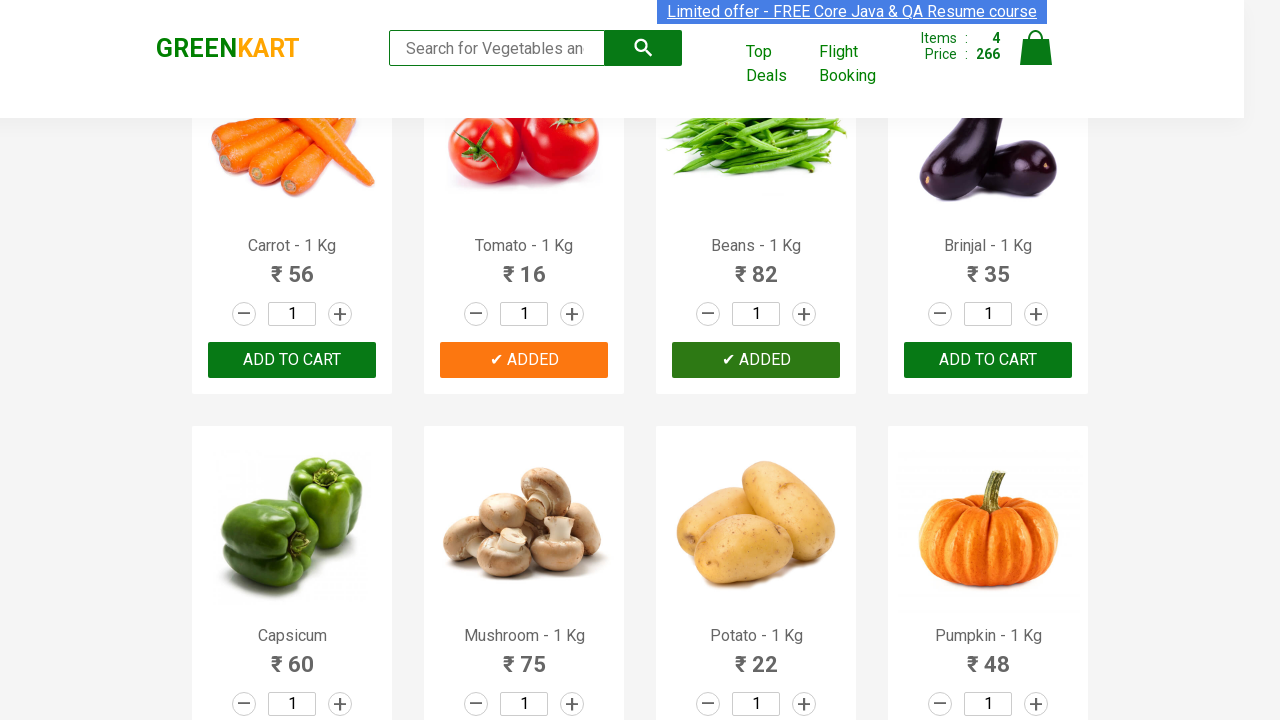

Clicked on cart icon to view shopping cart at (1036, 48) on img[alt='Cart']
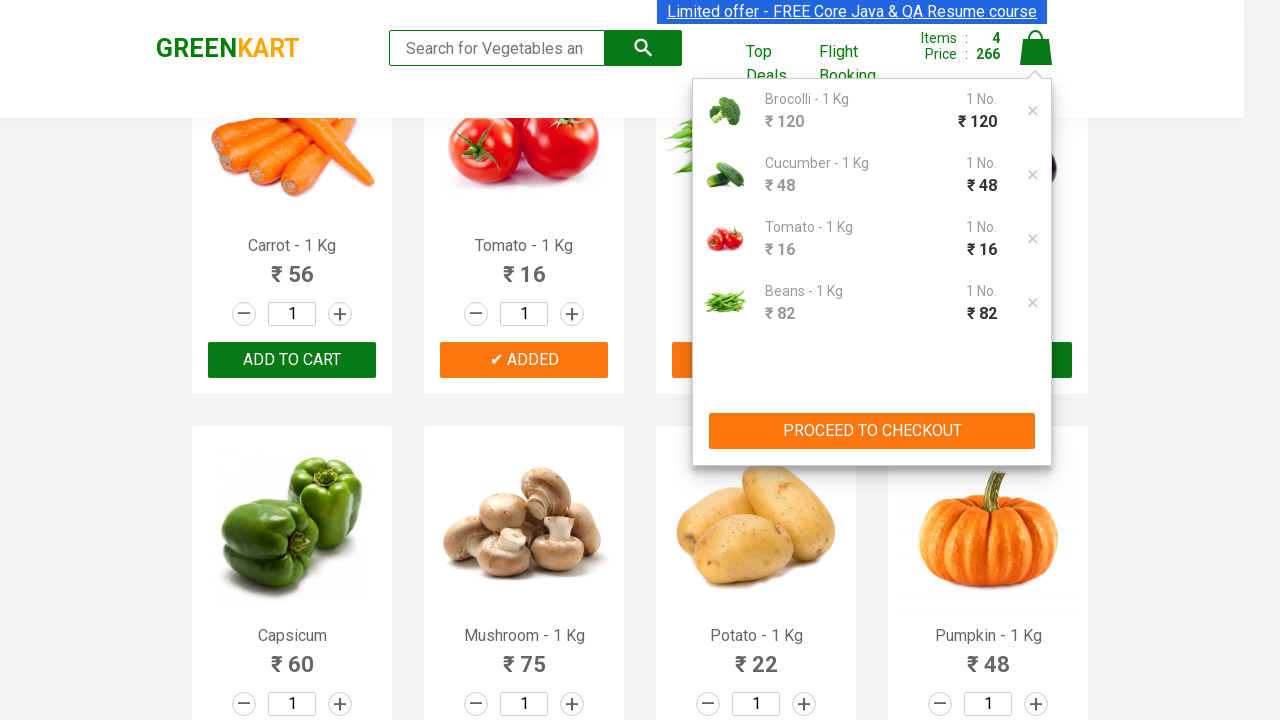

Clicked 'Proceed to Checkout' button at (872, 431) on xpath=//button[contains(text(),'PROCEED TO CHECKOUT')]
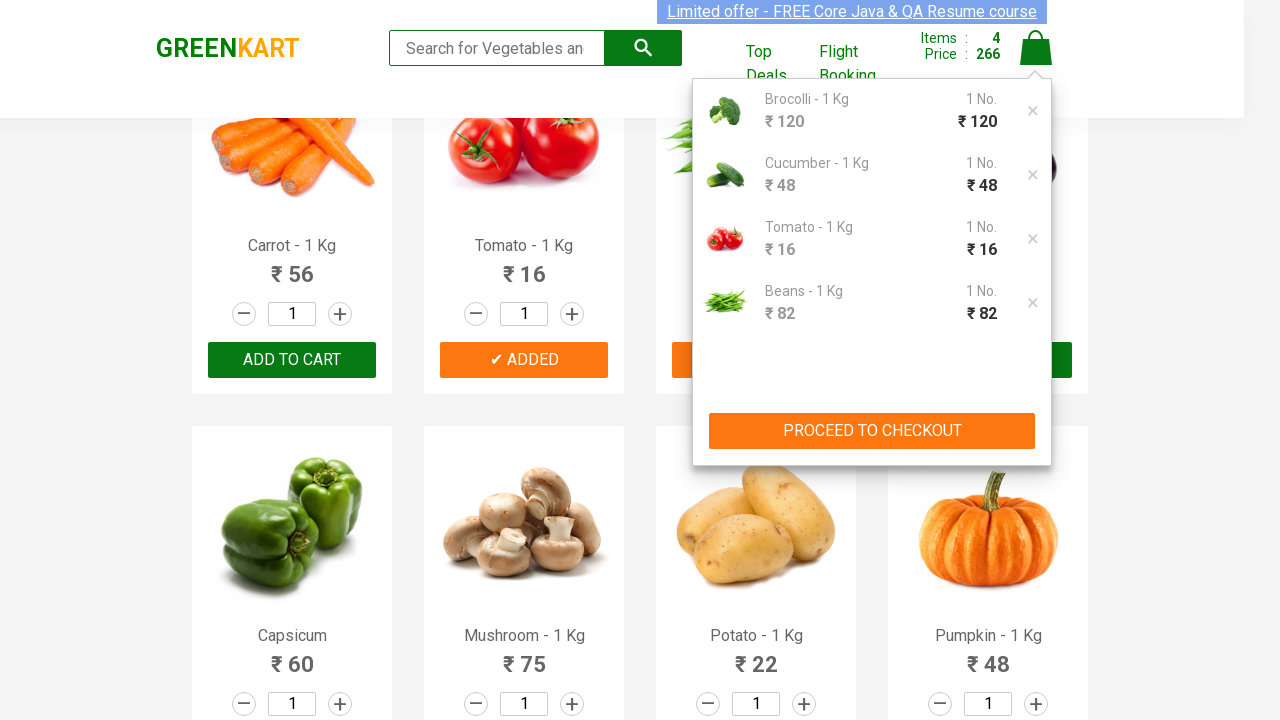

Promo code input field became visible
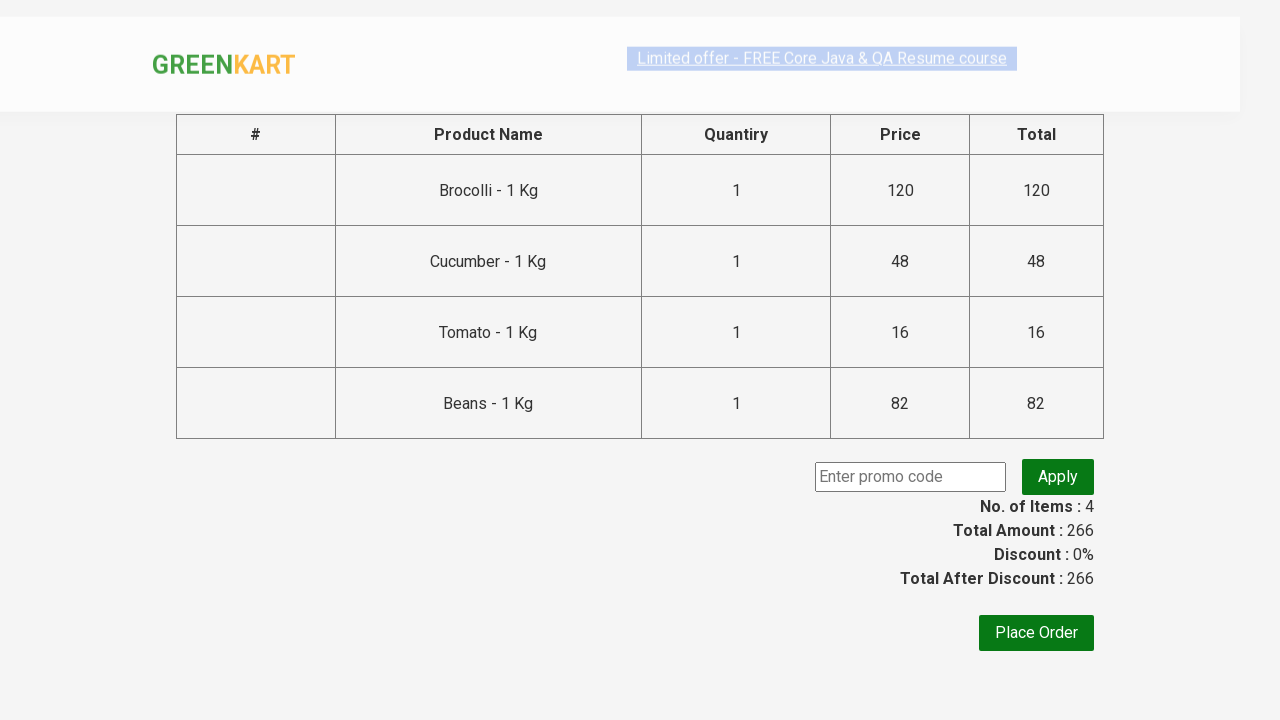

Entered promo code 'rahulshettyacademy' in the promo field on .promoCode
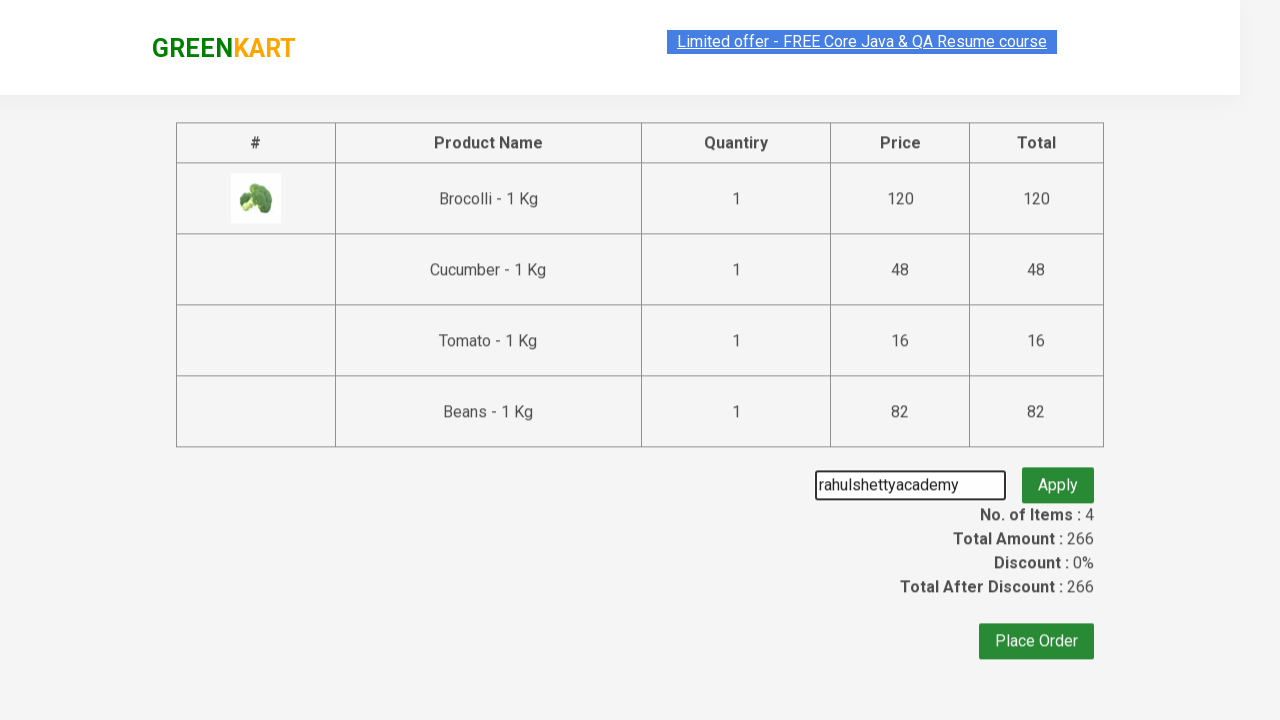

Clicked 'Apply' button to apply the promo code at (1058, 477) on xpath=//button[@class='promoBtn']
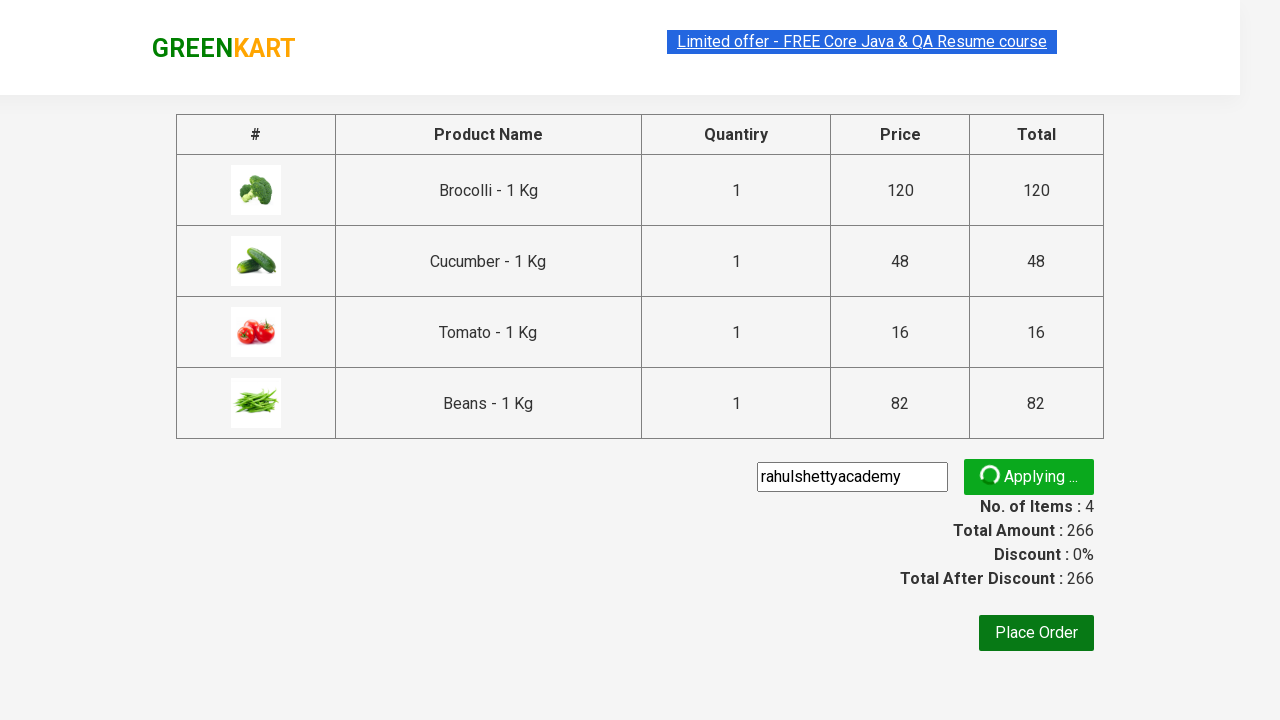

Promo code was successfully applied - confirmation message appeared
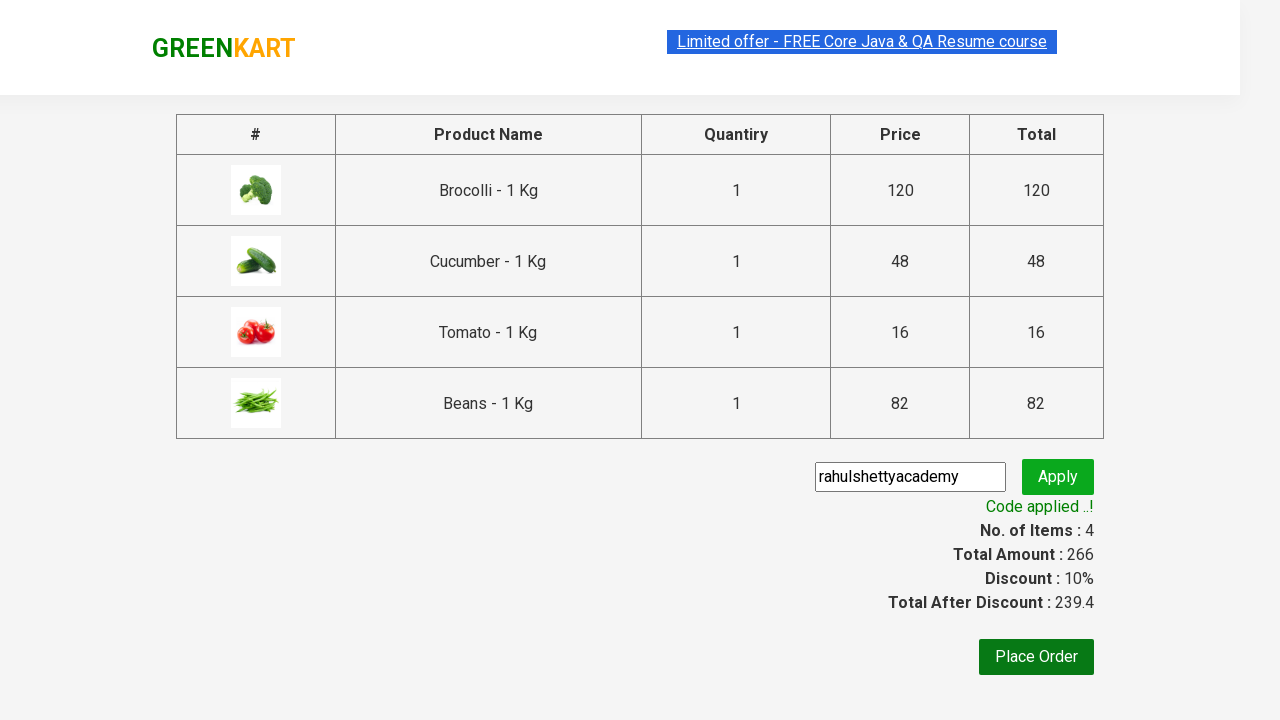

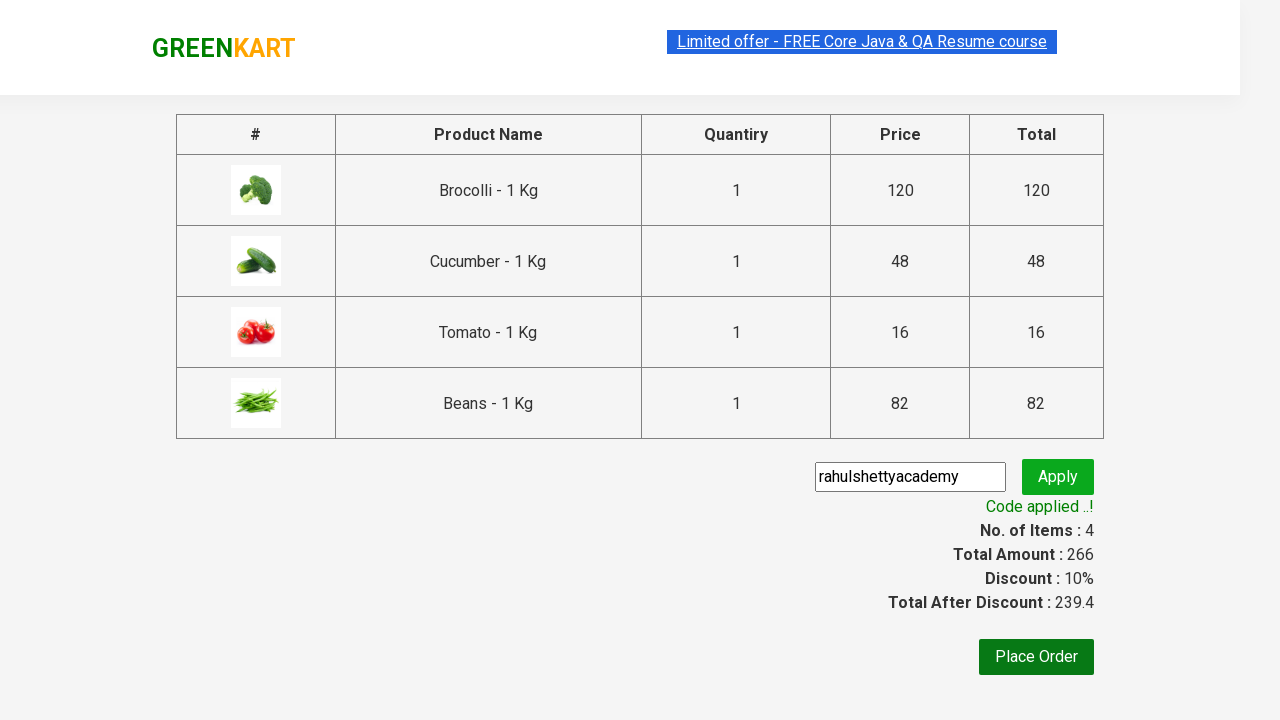